Performs a drag and drop action from the draggable element to a specific offset position

Starting URL: https://crossbrowsertesting.github.io/drag-and-drop

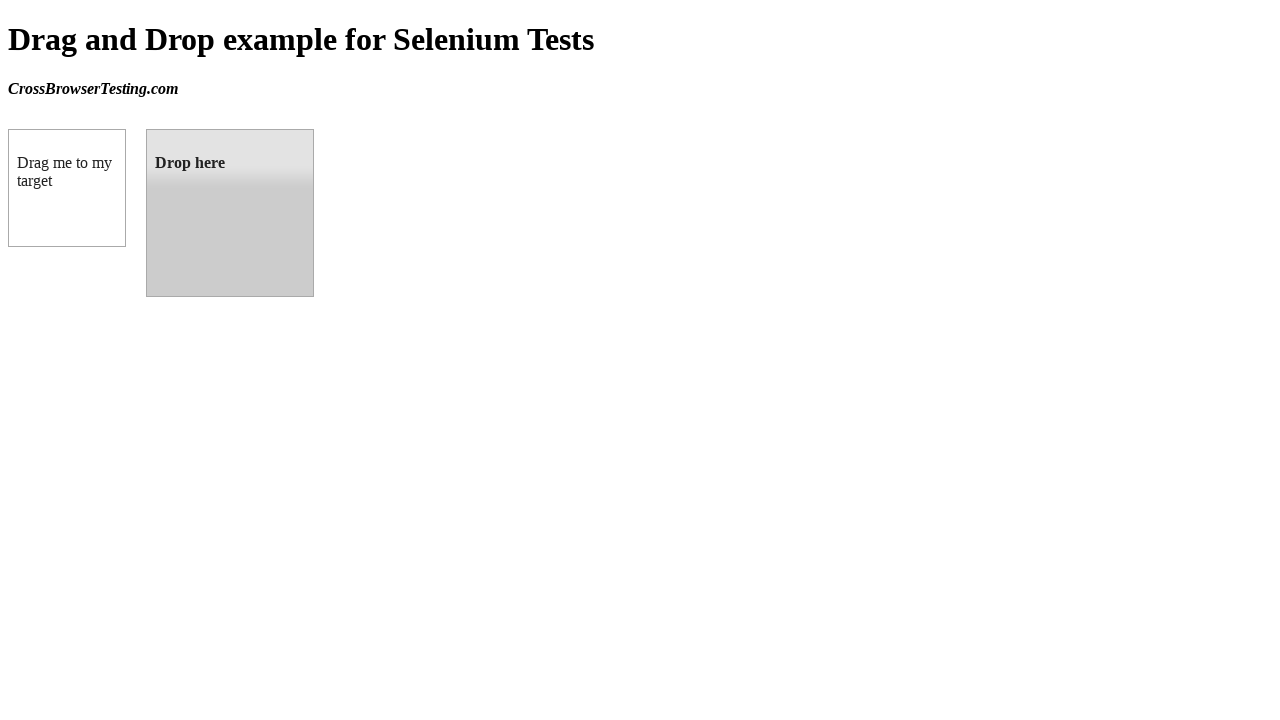

Located draggable element
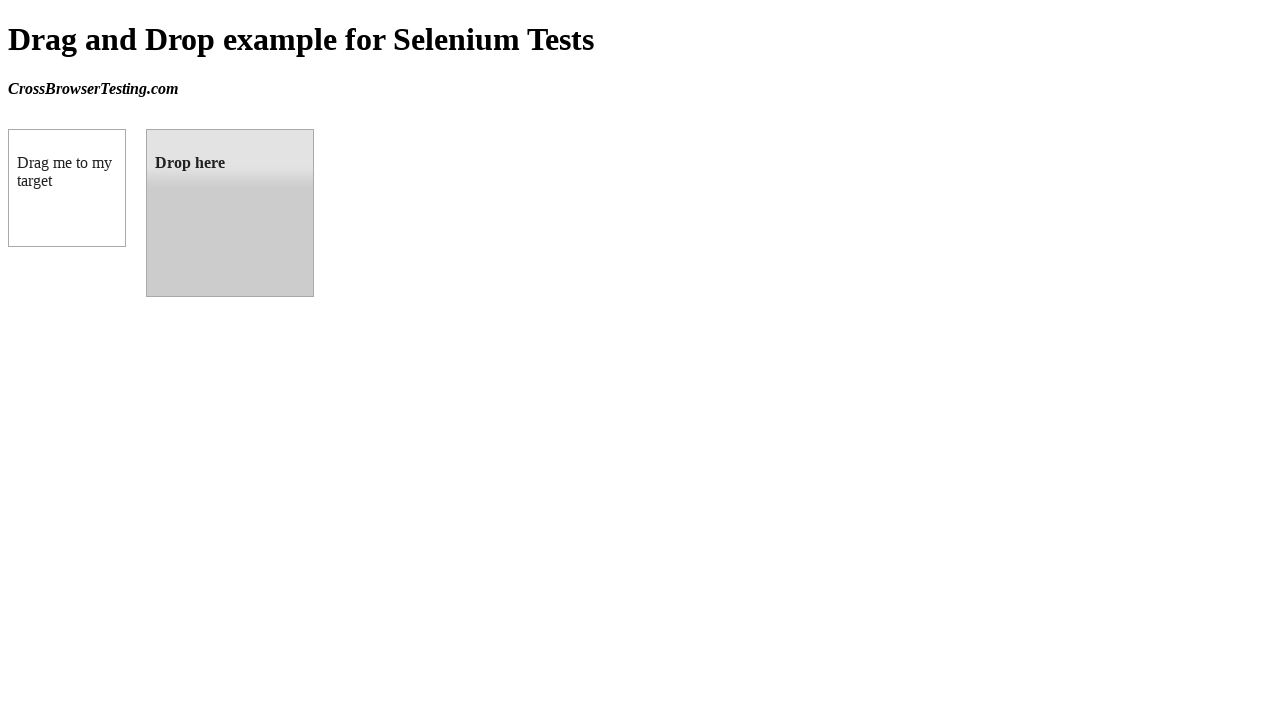

Located droppable target element
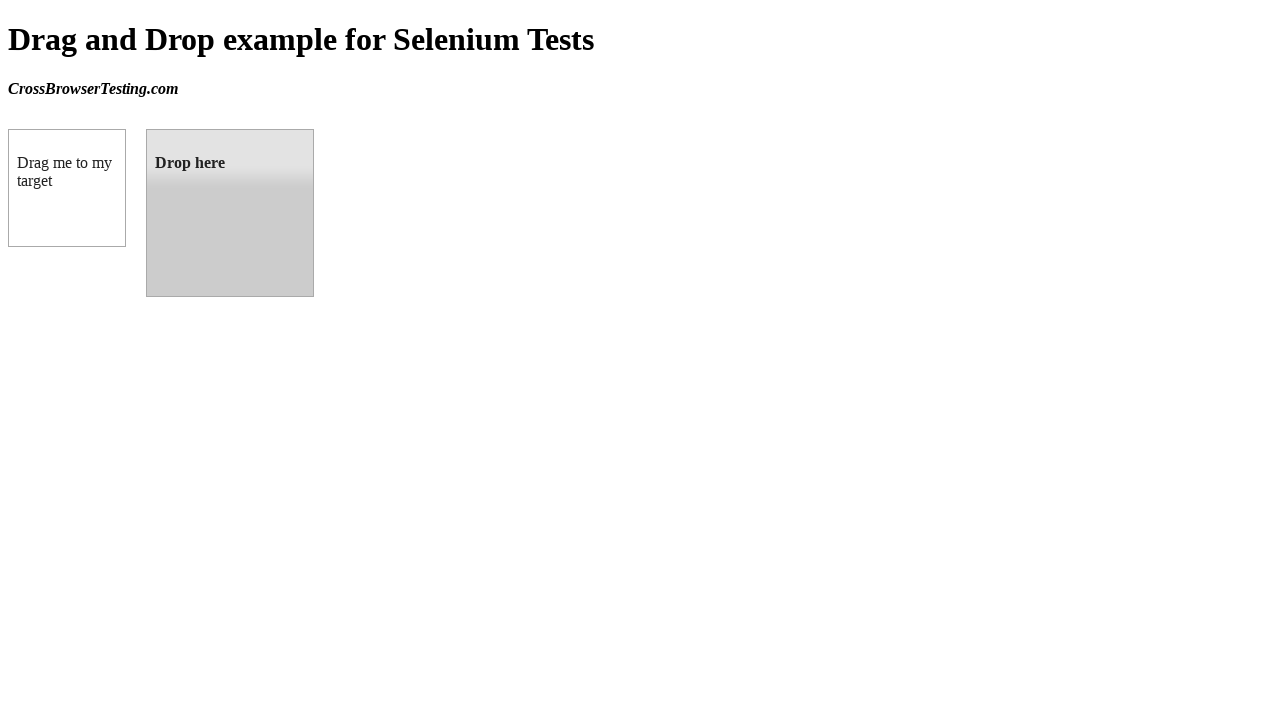

Retrieved bounding box of target element
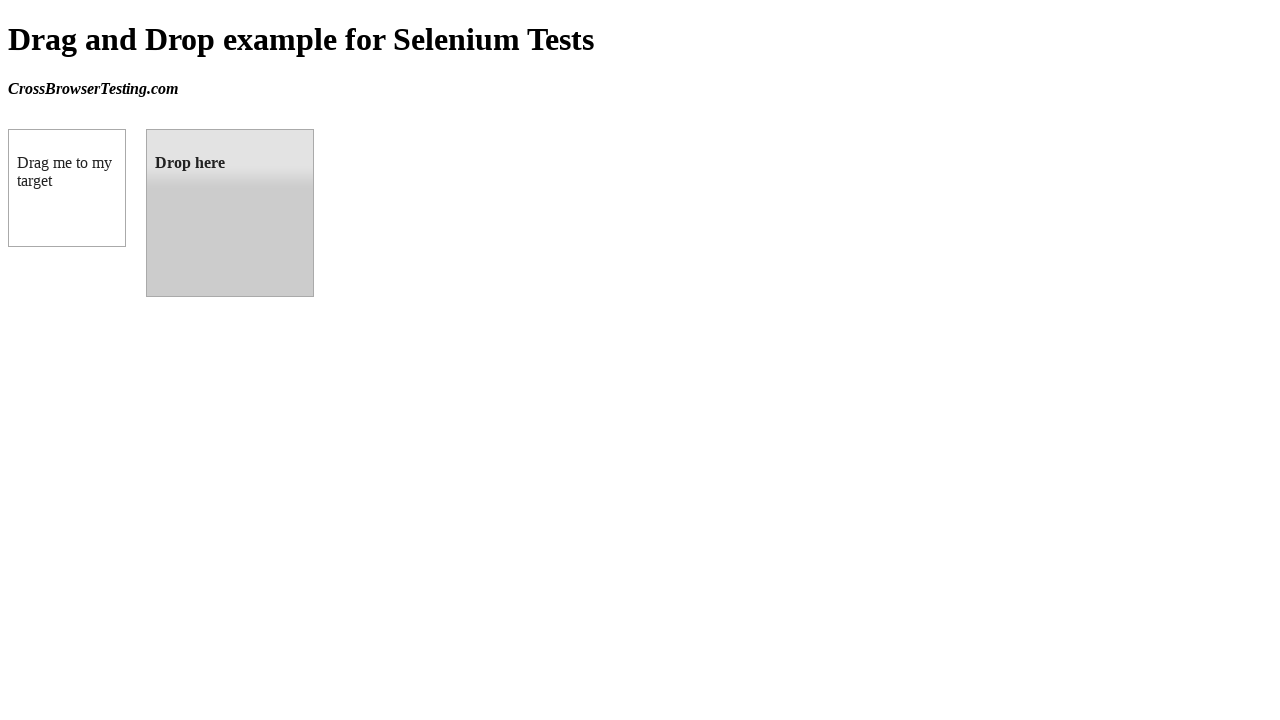

Performed drag and drop from draggable element to target element at (230, 213)
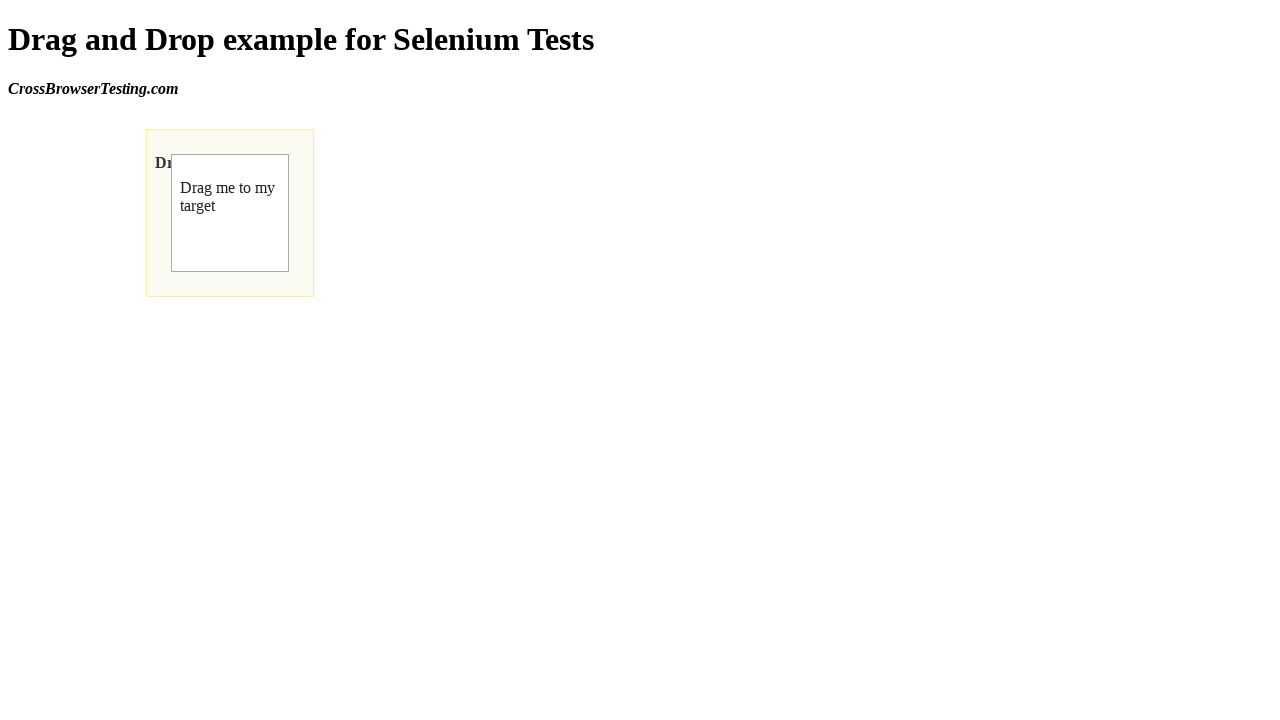

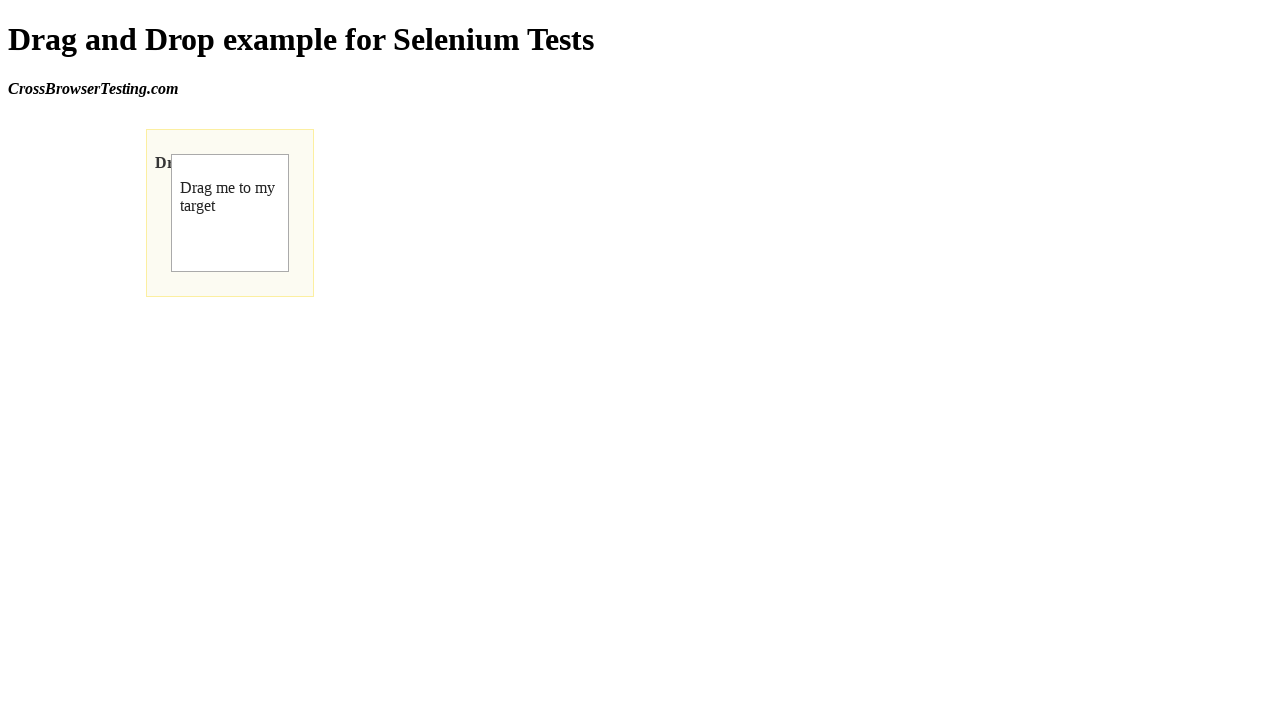